Navigates to the about page and waits for the page to fully load

Starting URL: https://graphixcollab.com/about

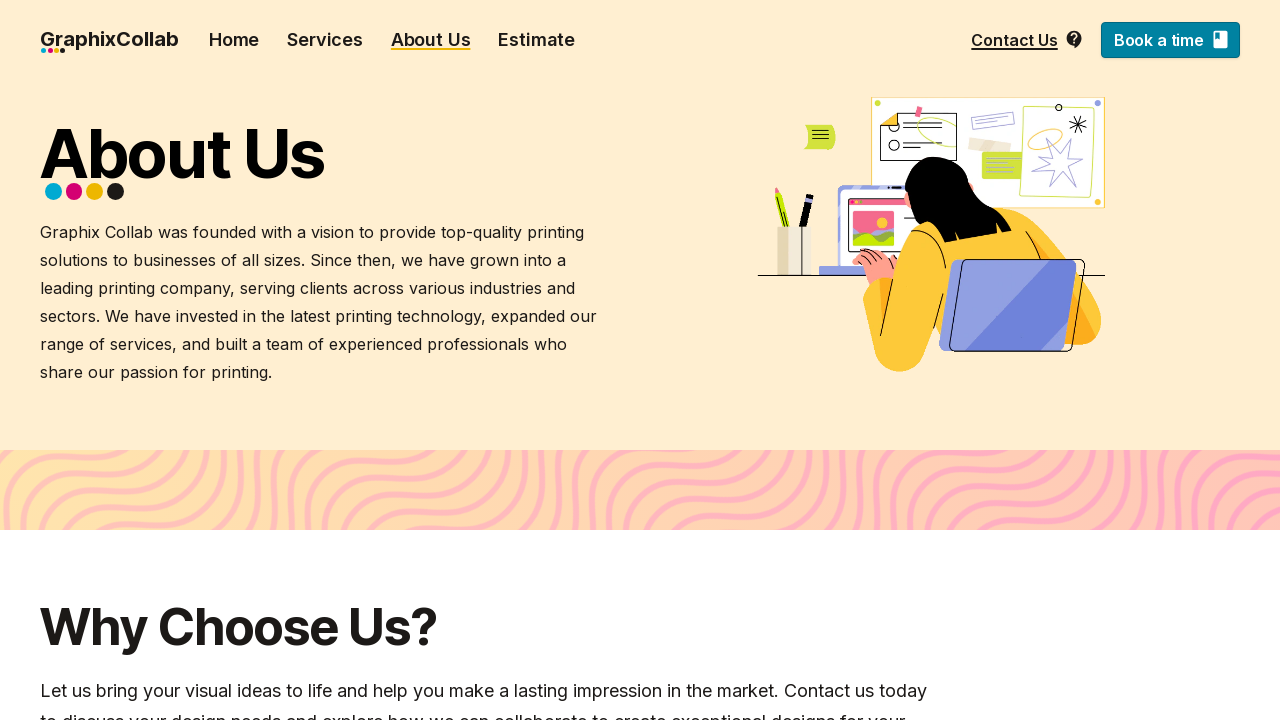

Waited for about page to fully load (network idle state)
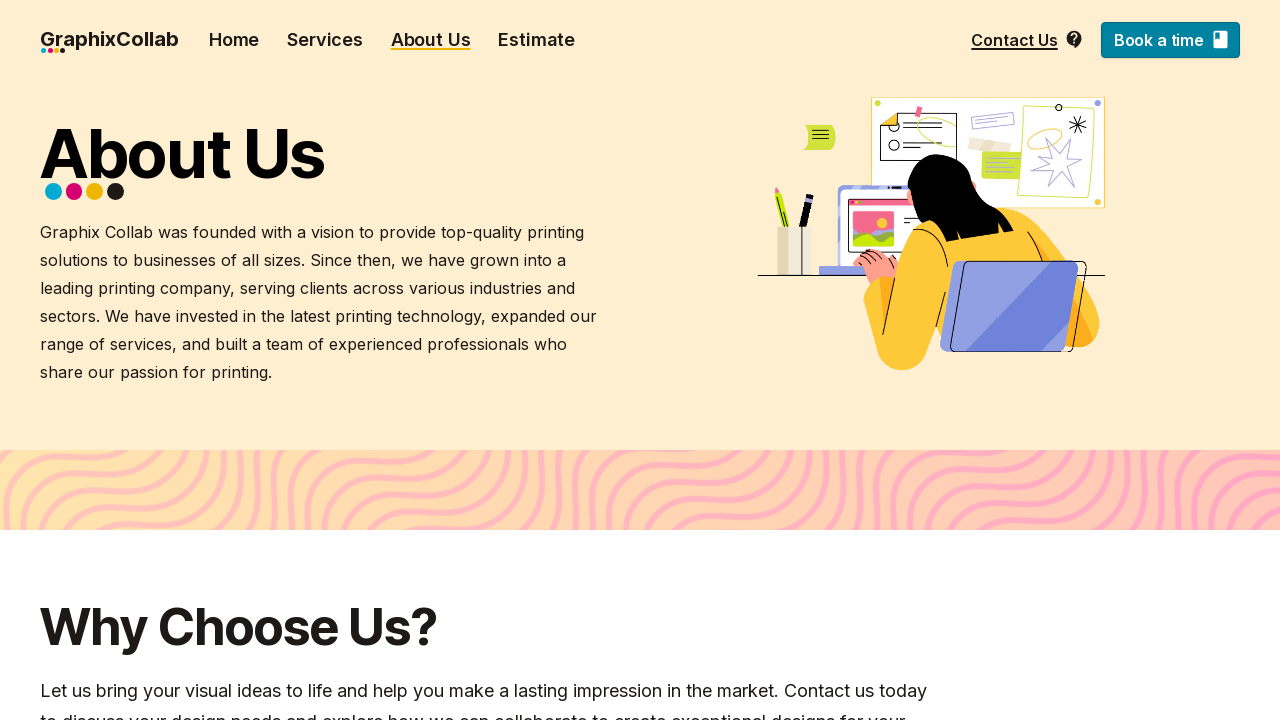

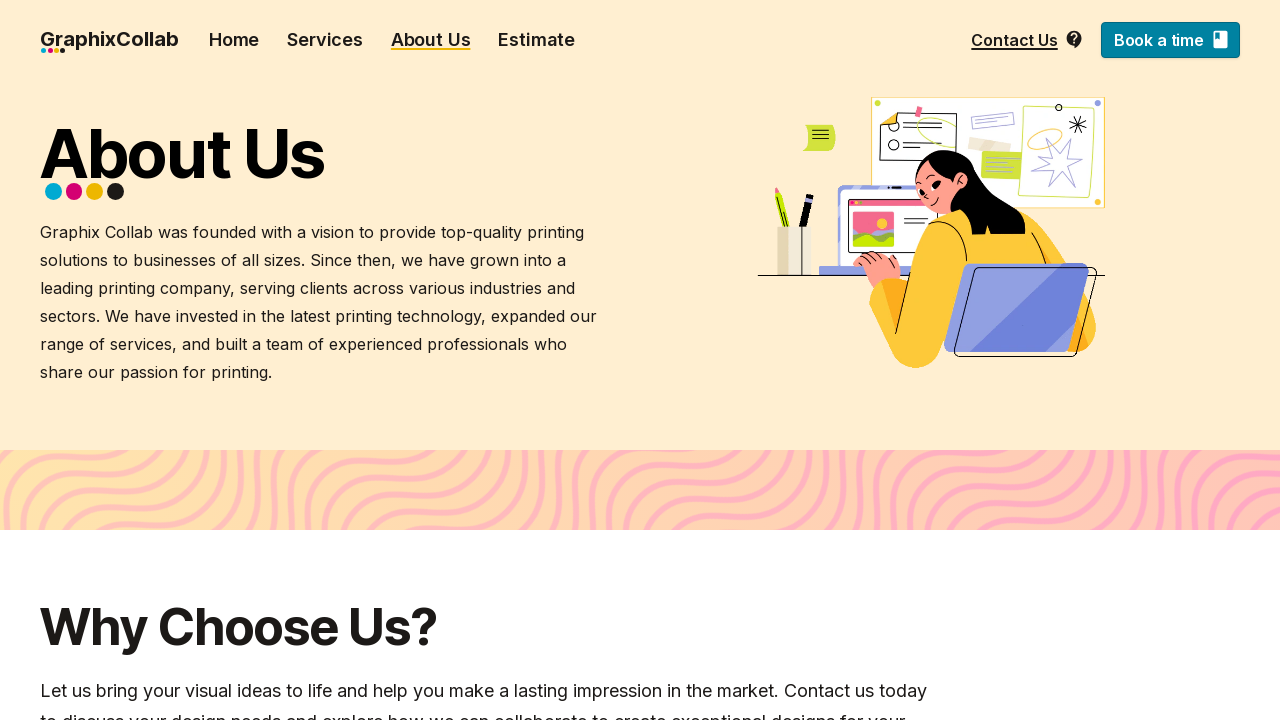